Tests clicking an alert button on a test page using JavaScript execution, which triggers an alert dialog

Starting URL: https://omayo.blogspot.com/

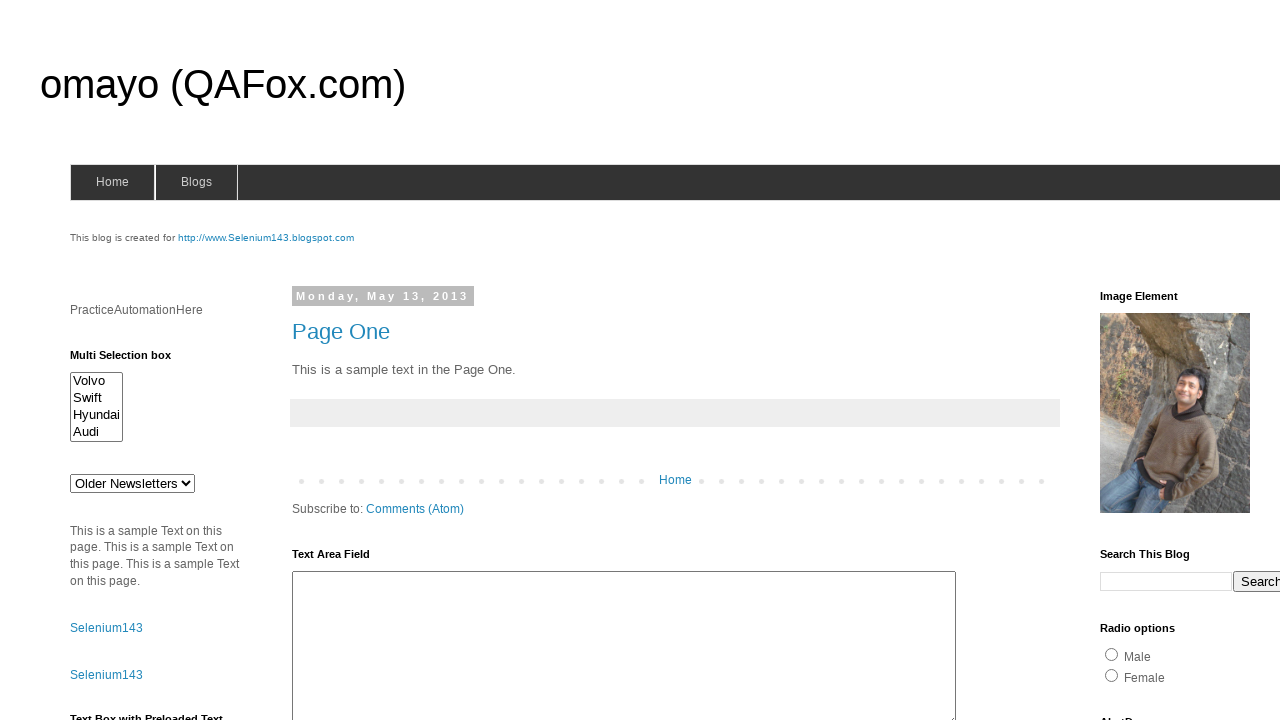

Clicked alert button #alert1 at (1154, 361) on #alert1
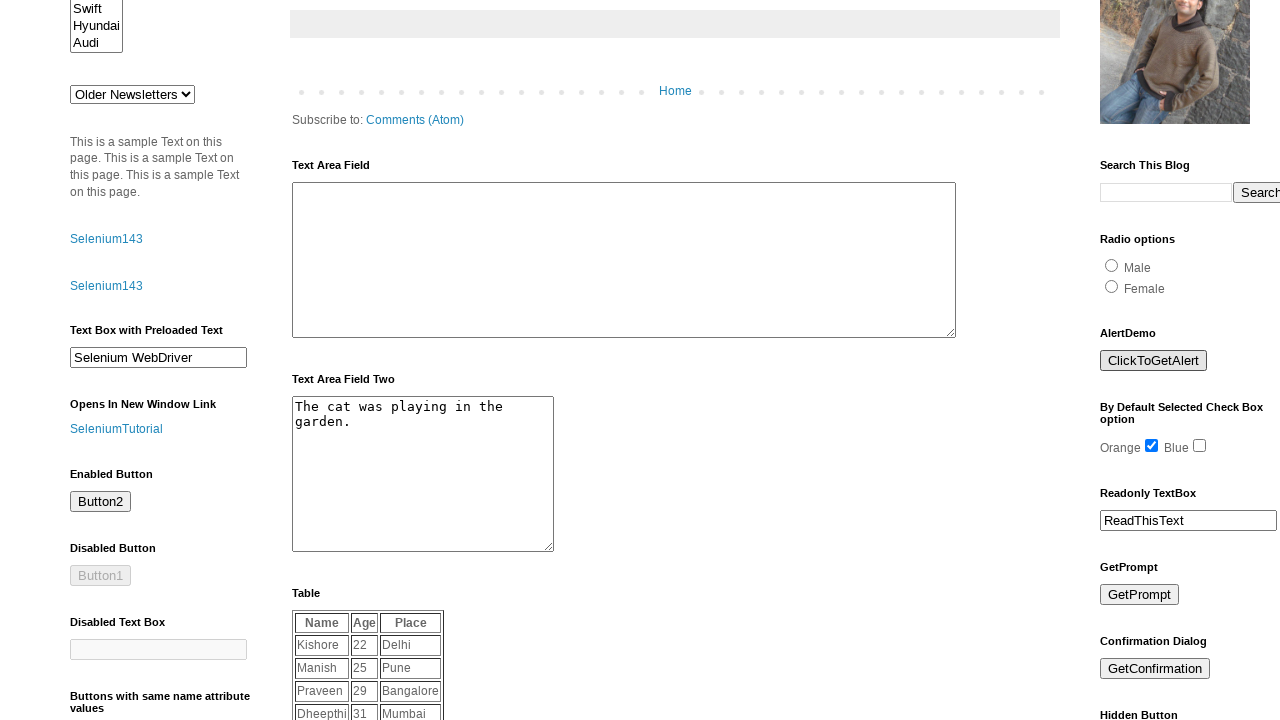

Set up dialog handler to accept alerts
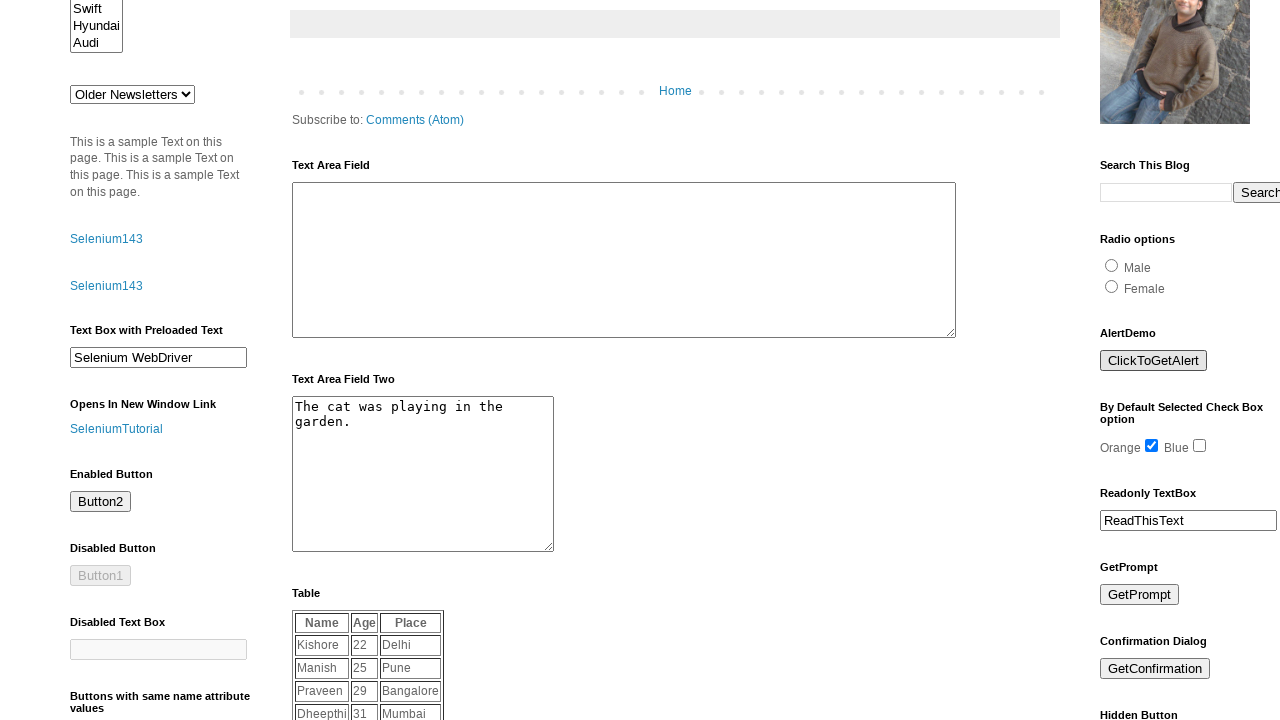

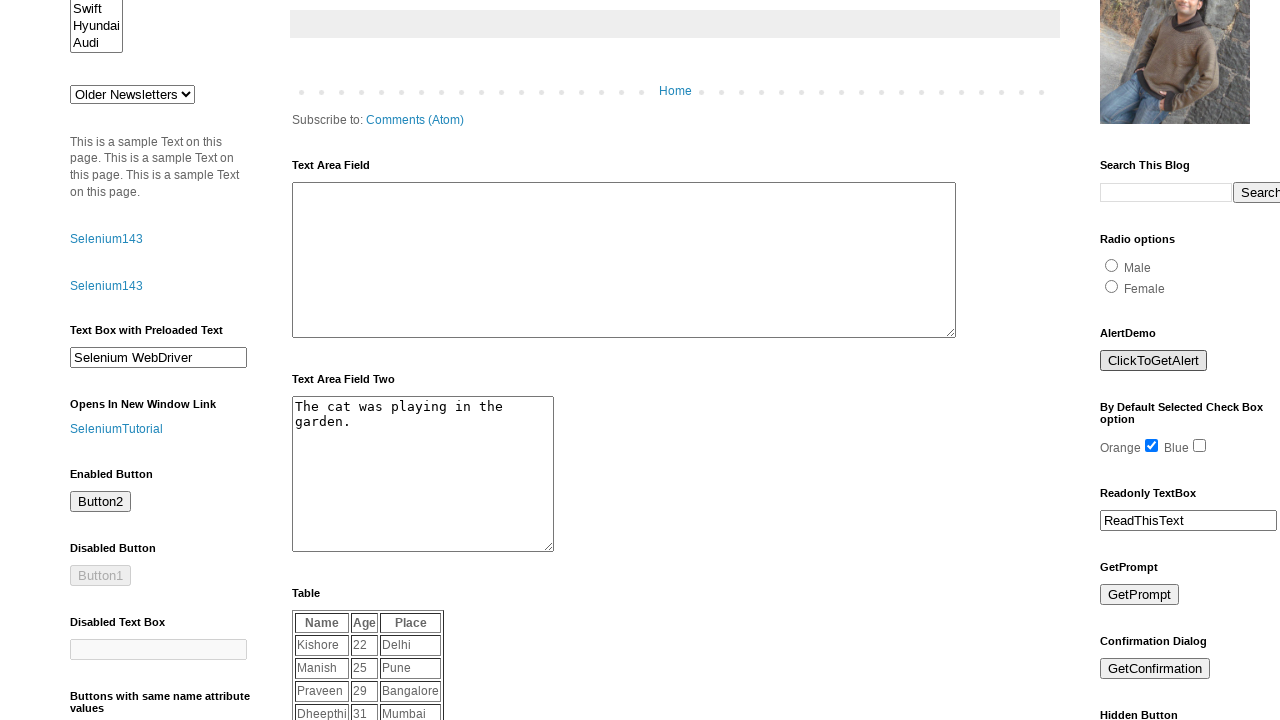